Navigates to the Rahul Shetty Academy website homepage

Starting URL: https://rahulshettyacademy.com

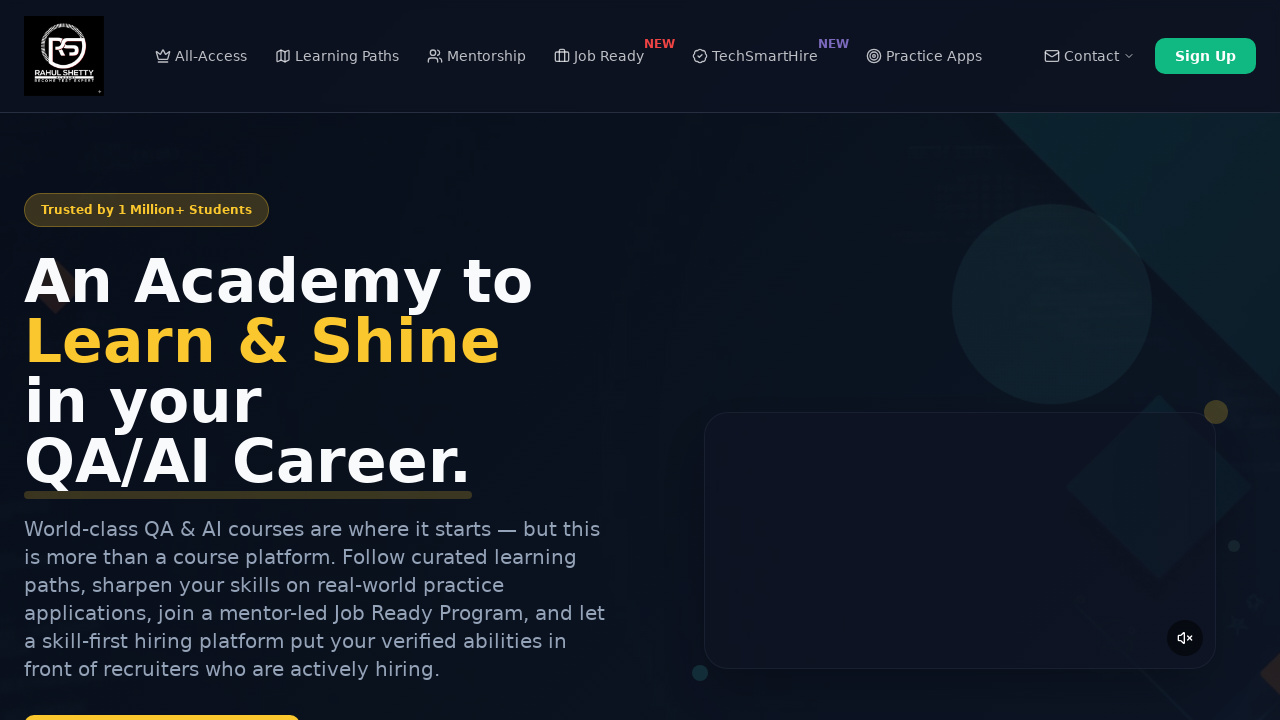

Navigated to Rahul Shetty Academy homepage and waited for page to fully load
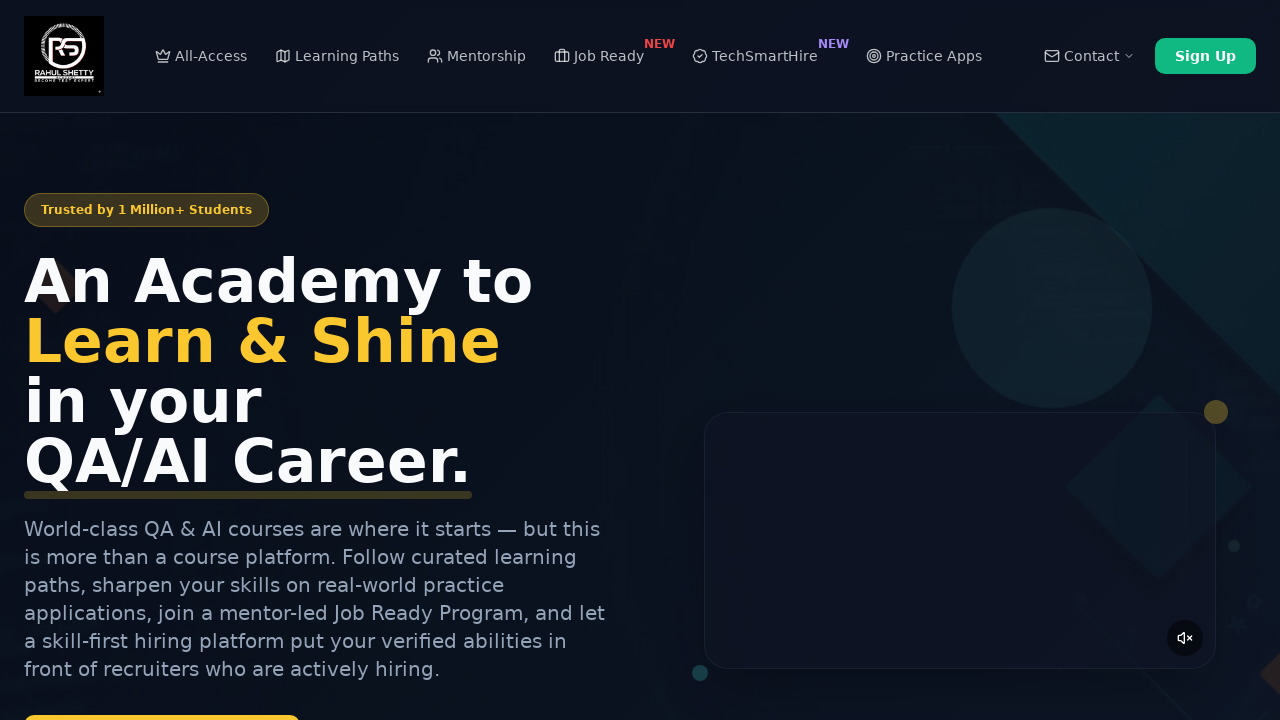

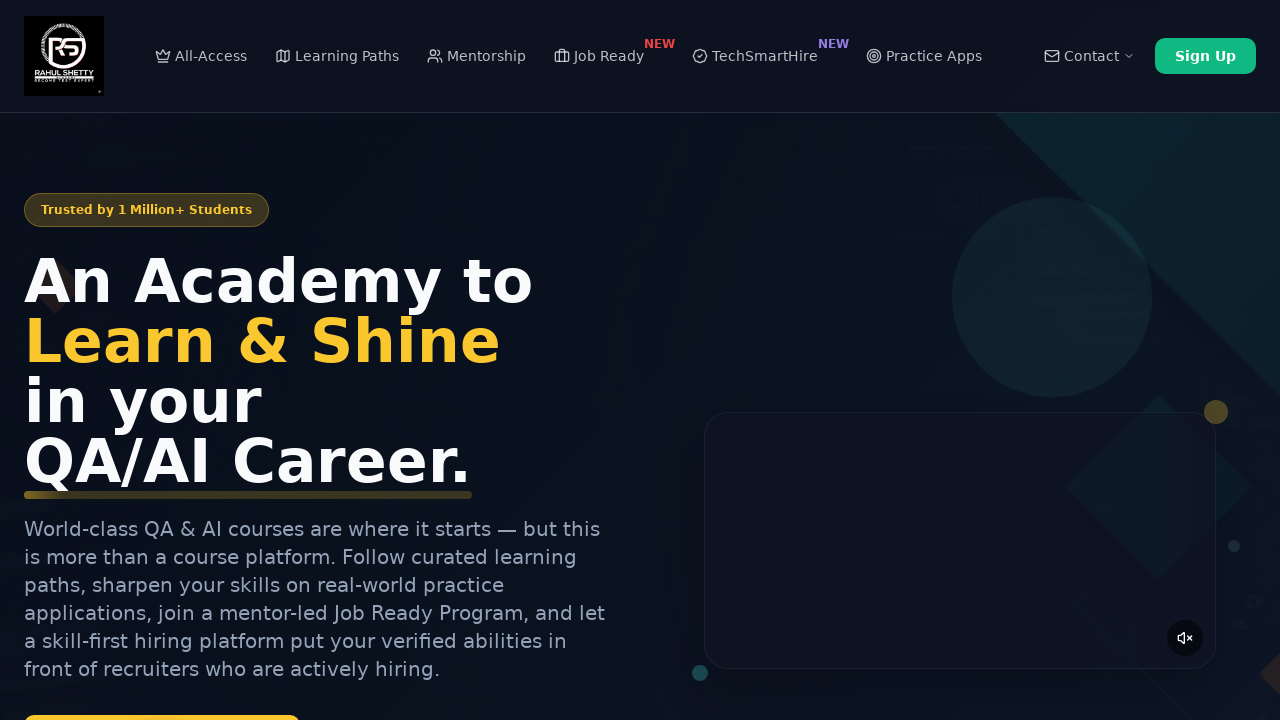